Tests search dropdown functionality by clicking on a location dropdown, typing a search query, and selecting from autocomplete results

Starting URL: https://techydevs.com/demos/themes/html/listhub-demo/listhub/index.html

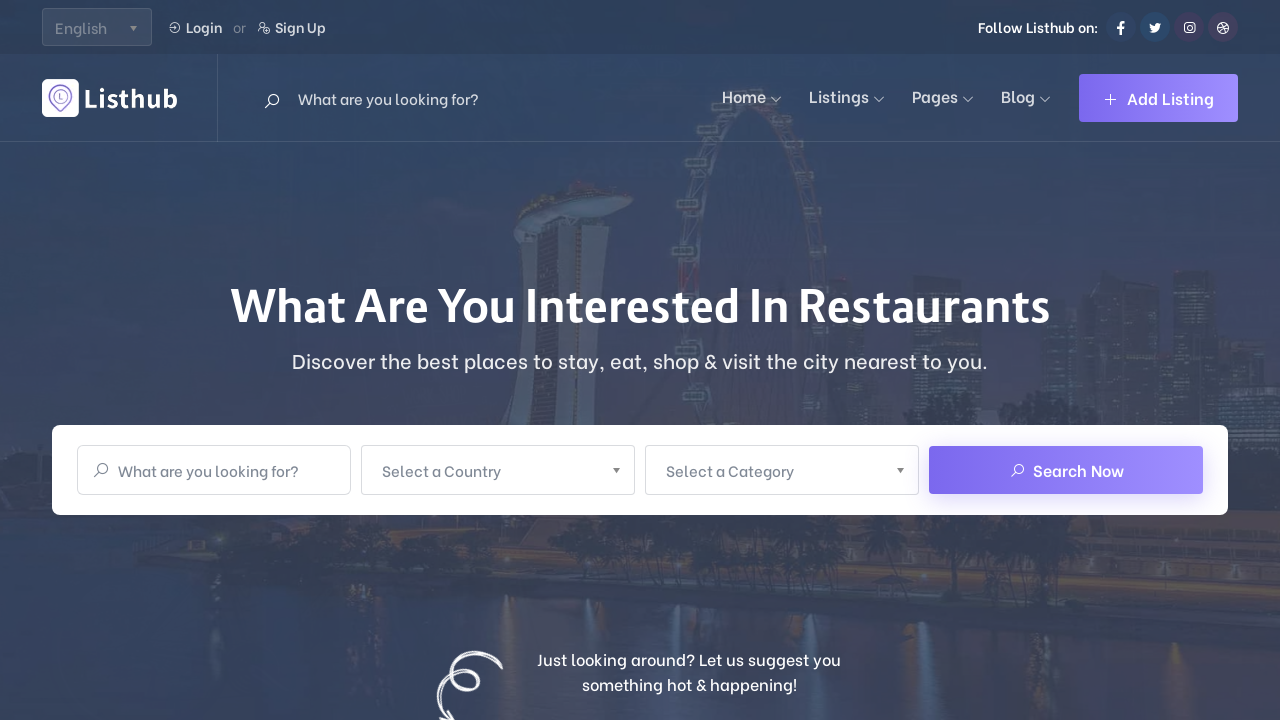

Waited for page loader to disappear
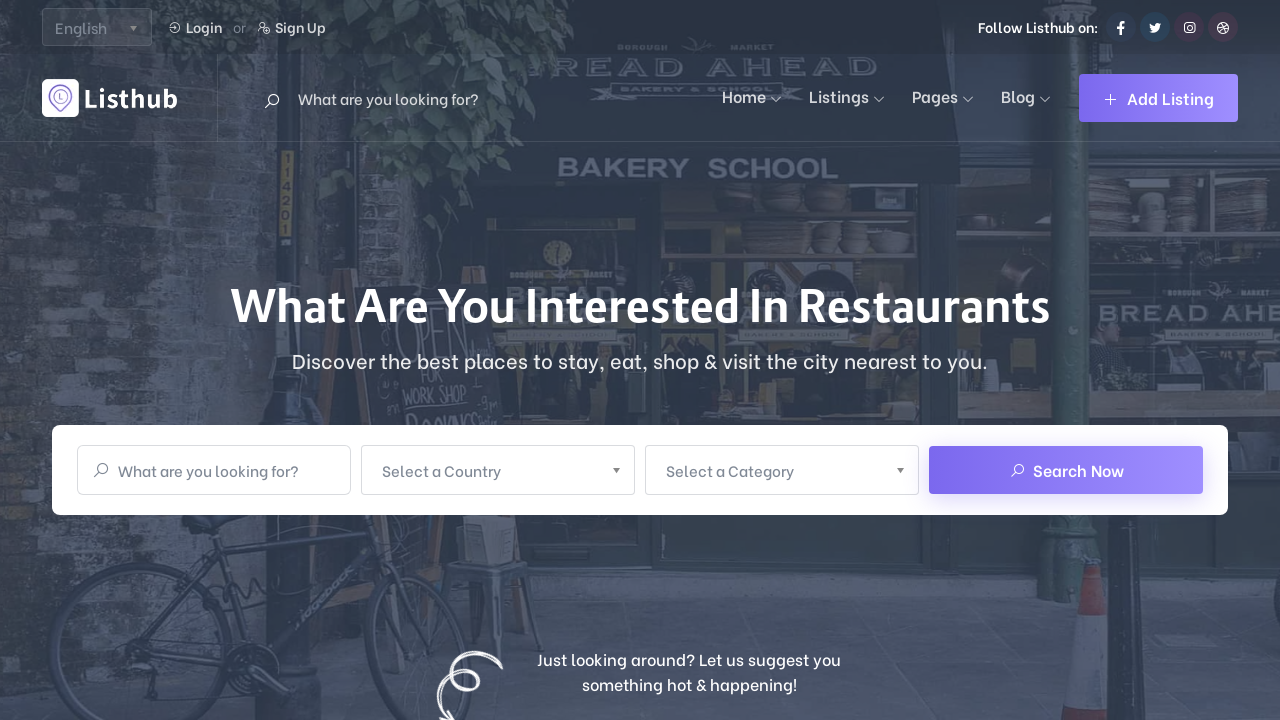

Clicked on the location dropdown at (620, 470) on div.main-search-input>div:nth-child(2)>div>a>div
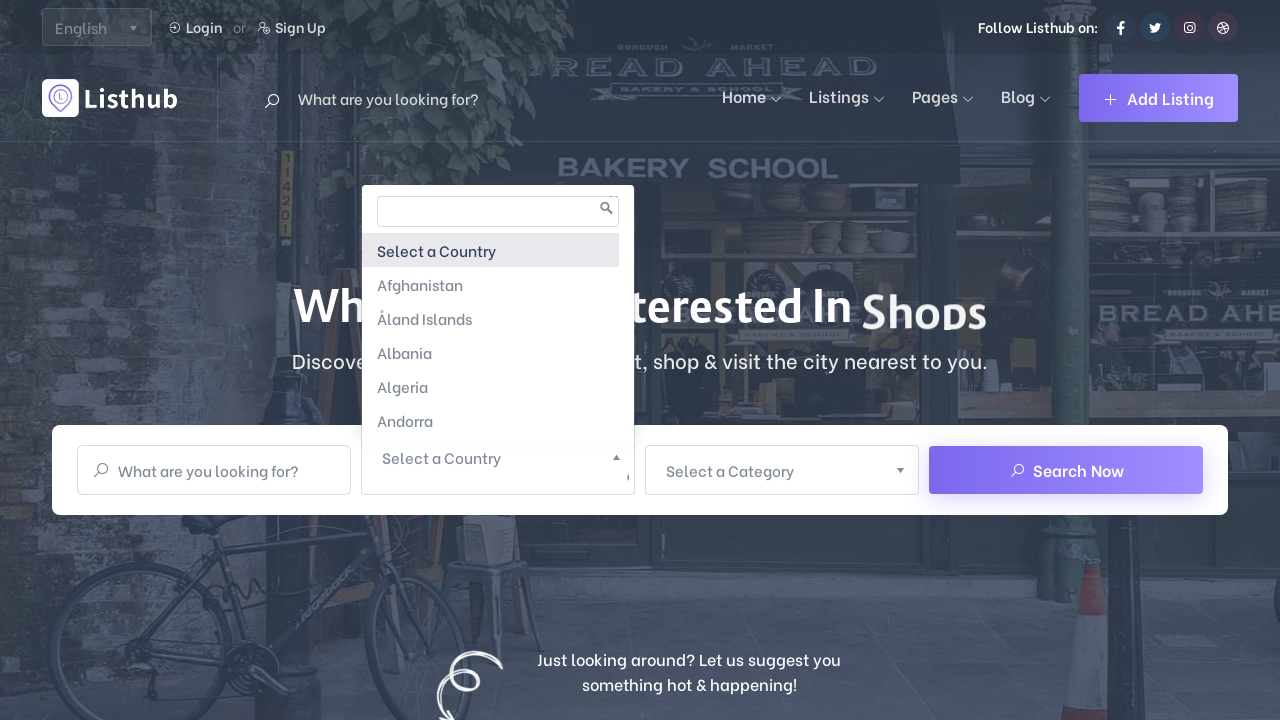

Typed 'U' in the search field to filter locations on div.main-search-input>div:nth-child(2)>div>div>div>input
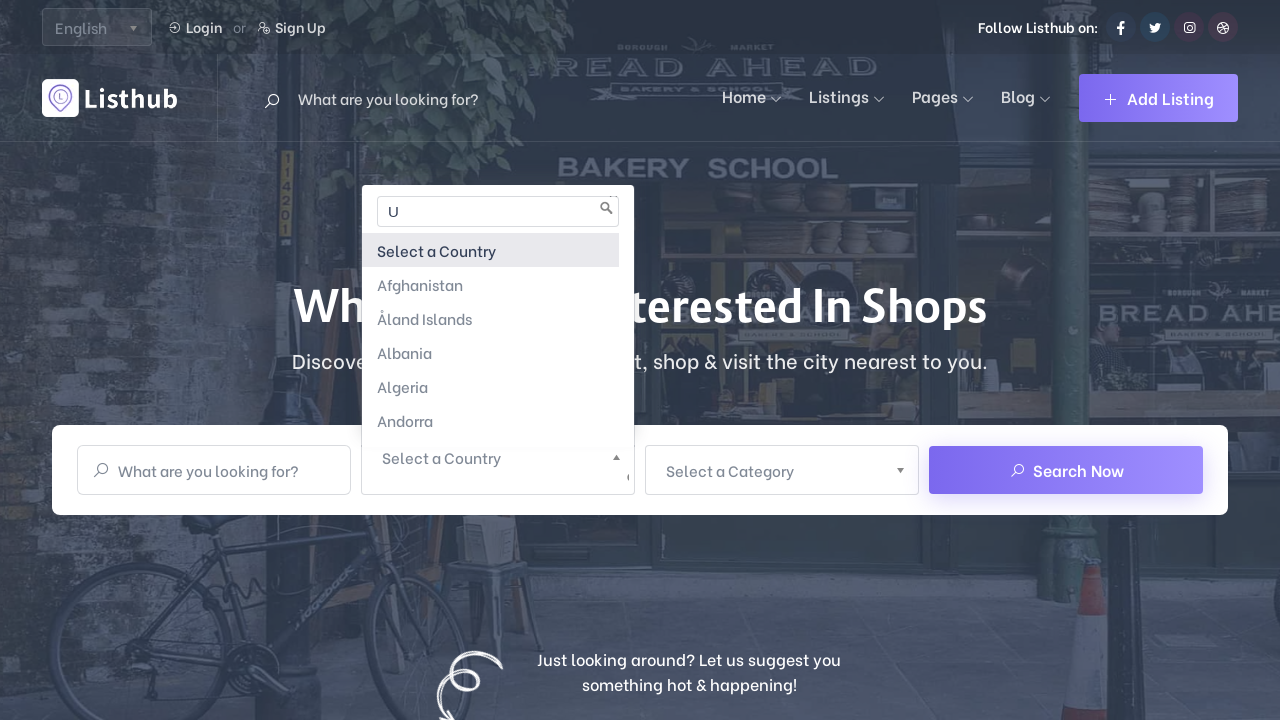

Autocomplete results appeared
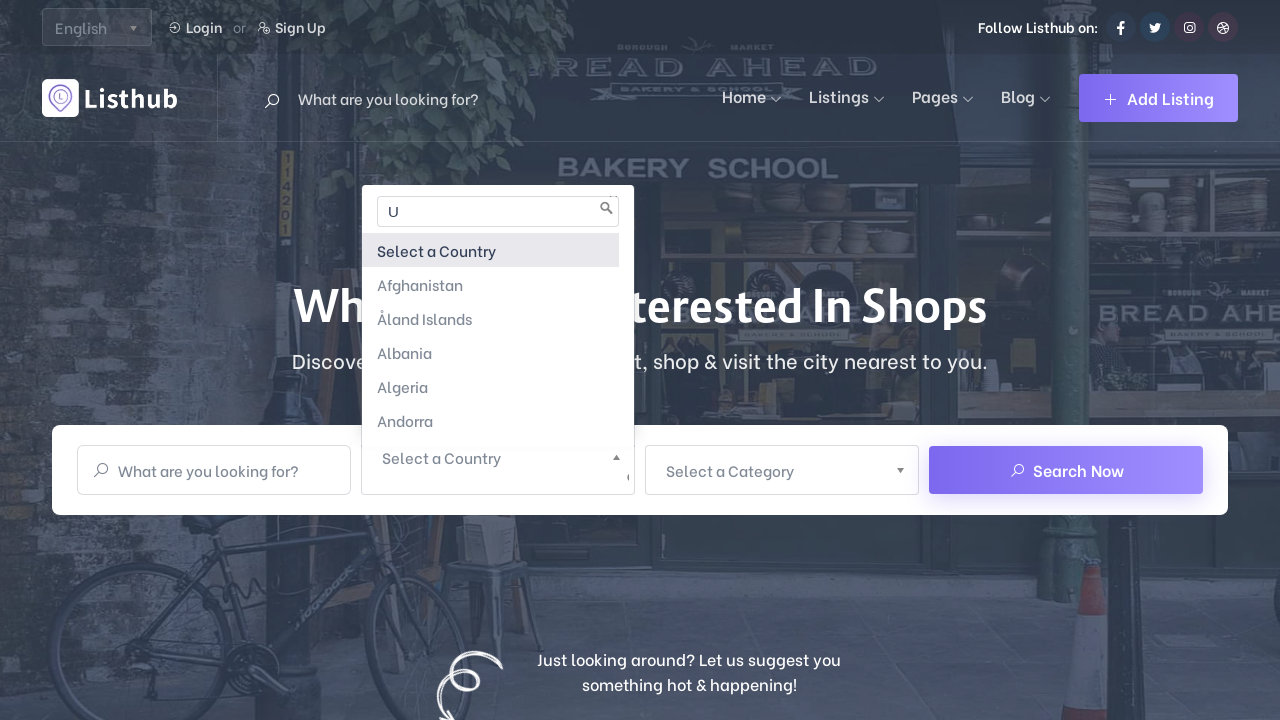

Selected the first autocomplete result from the dropdown at (490, 250) on div.main-search-input>div:nth-child(2)>div>div>ul>li:first-child
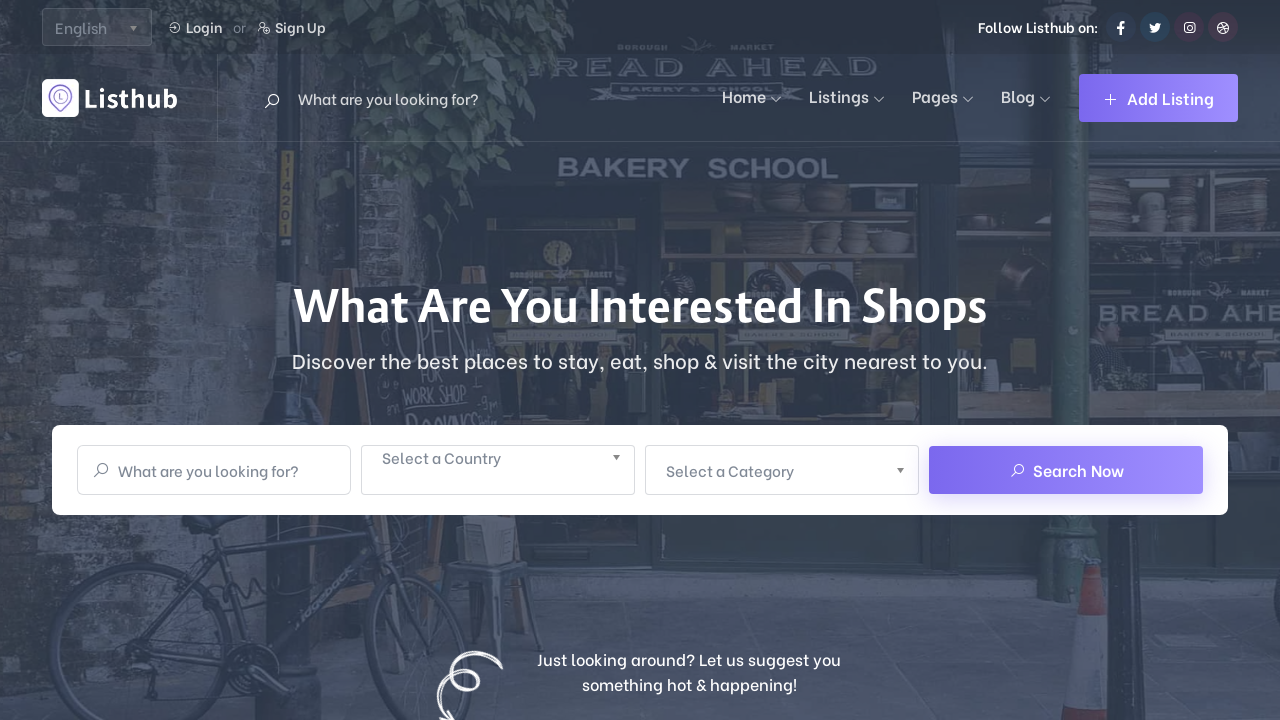

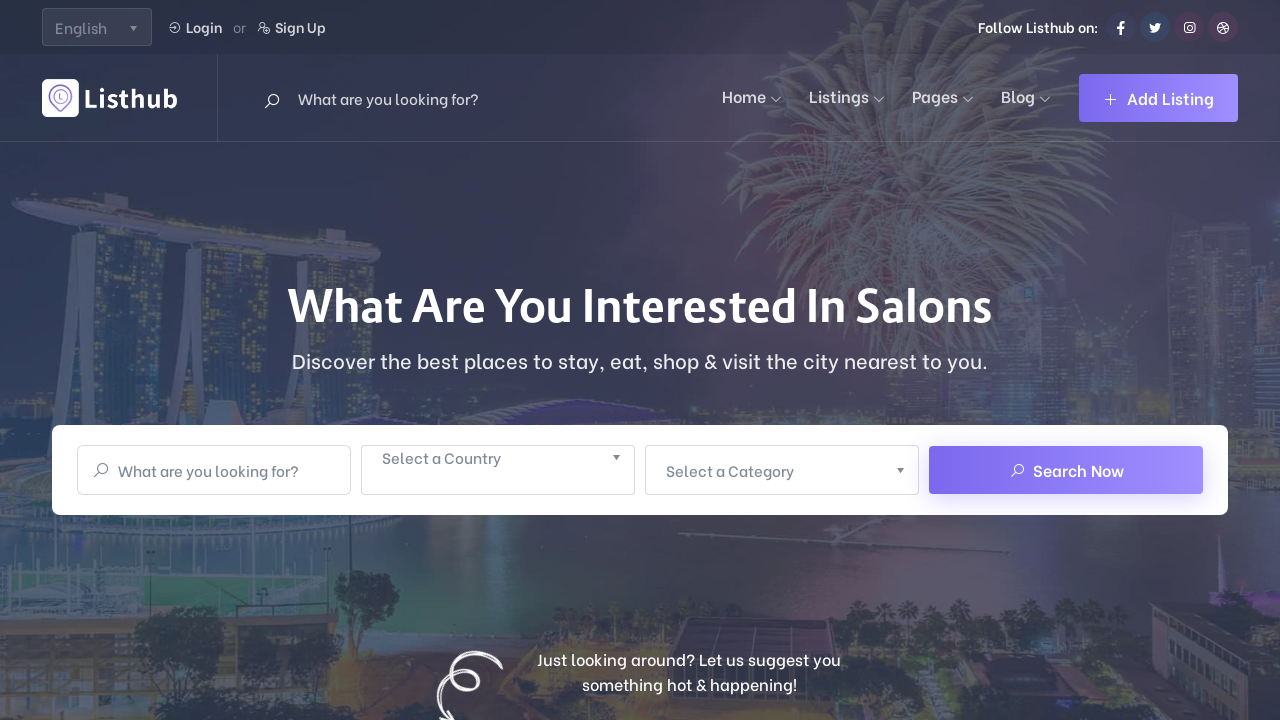